Tests filling a JavaScript prompt popup by entering text and accepting the dialog

Starting URL: https://the-internet.herokuapp.com/javascript_alerts

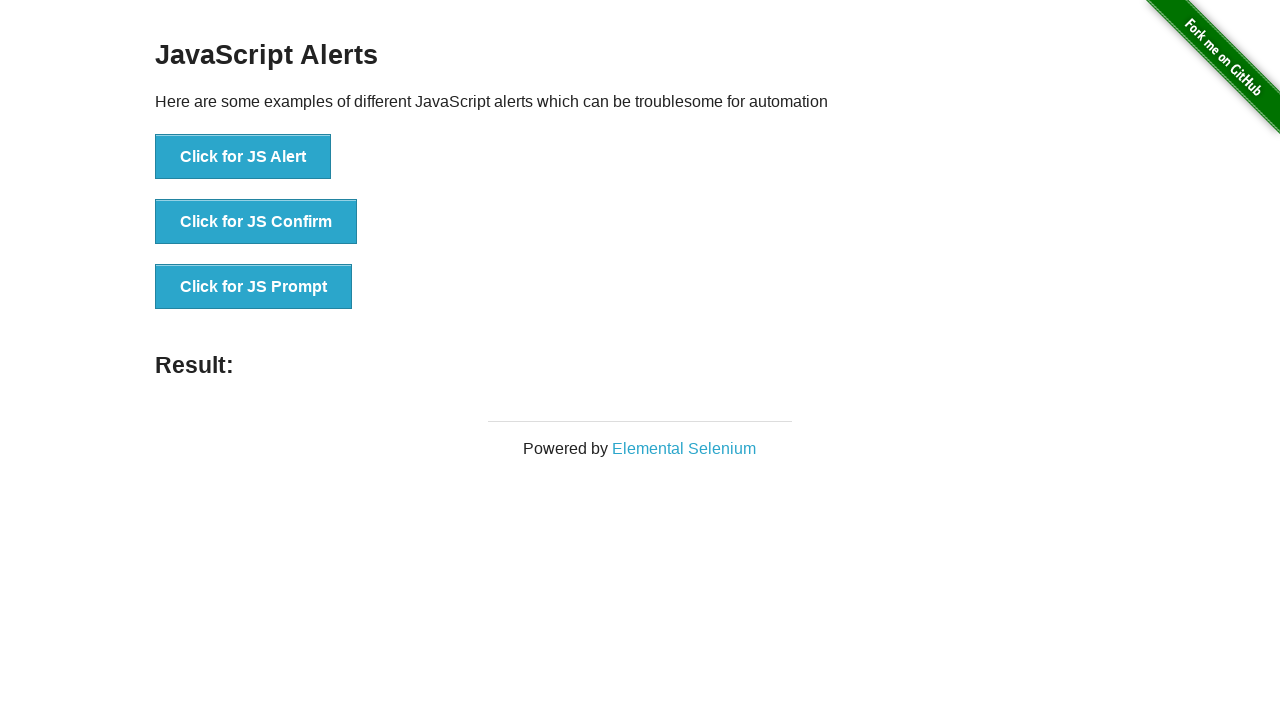

Set up dialog handler to accept prompt with 'hello' text
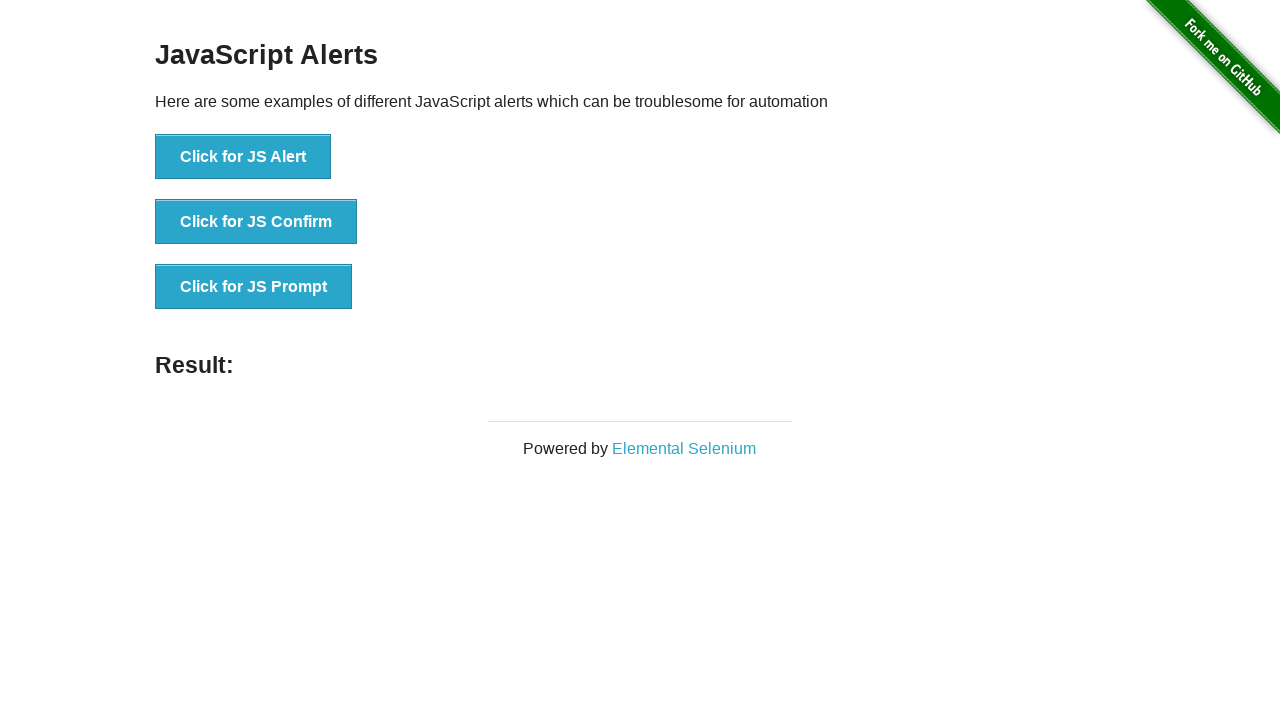

Clicked the 'Click for JS Prompt' button at (254, 287) on xpath=//button[.='Click for JS Prompt']
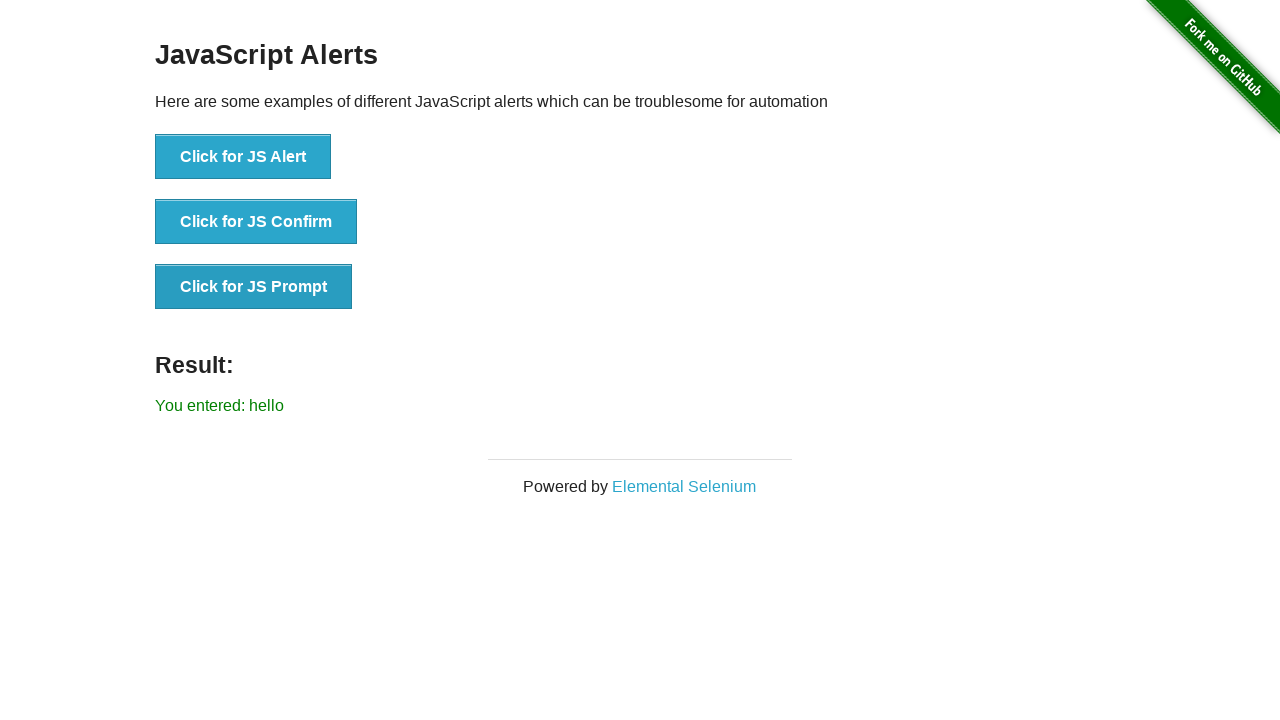

Waited for result message to appear
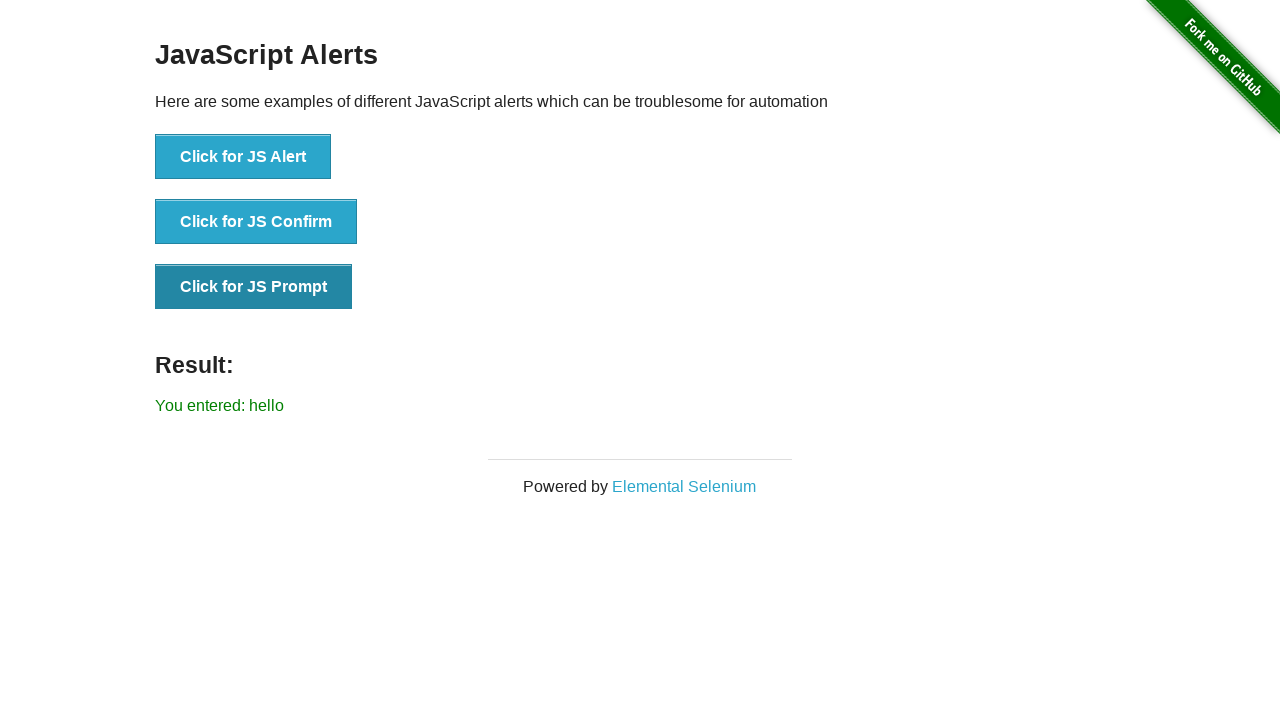

Verified result message contains 'You entered: hello'
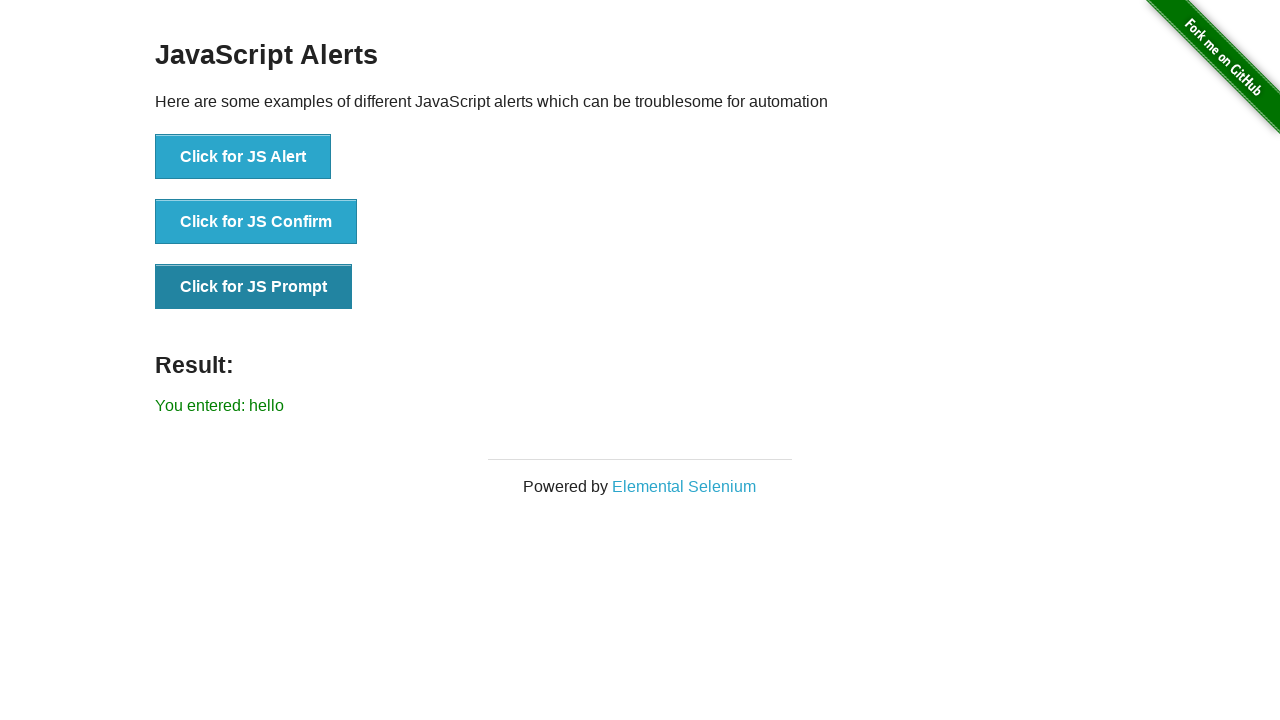

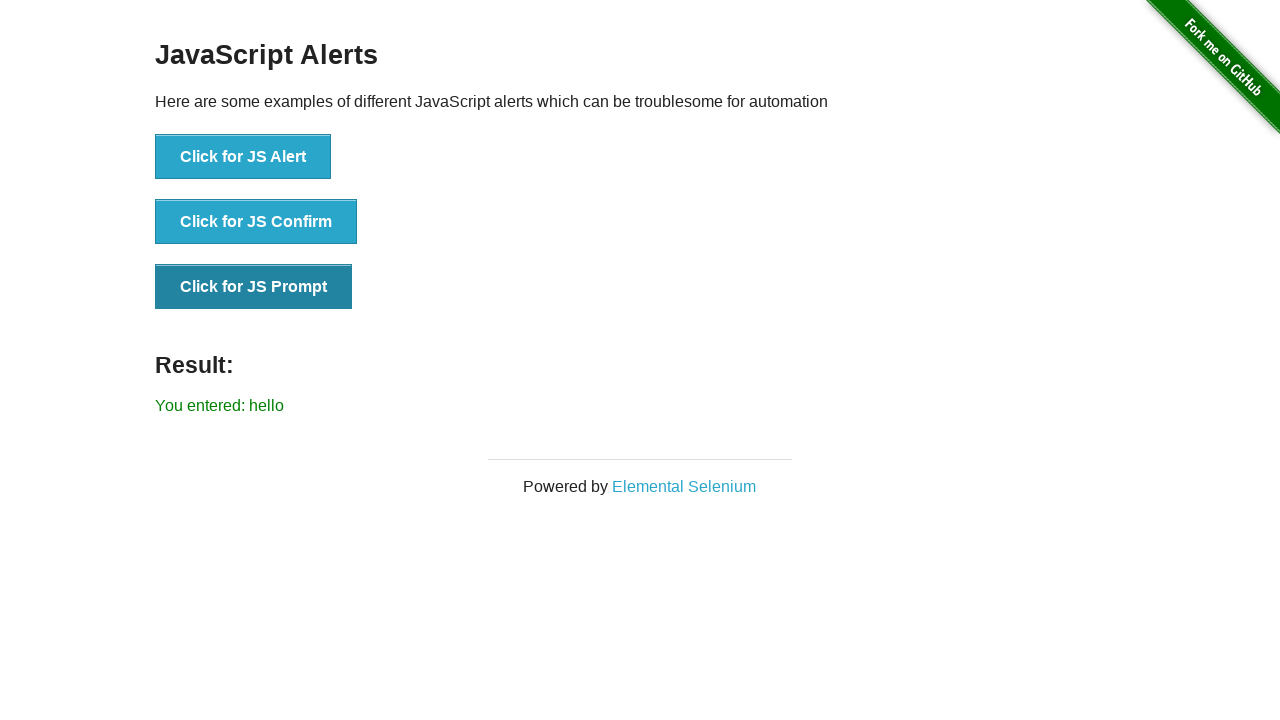